Tests dynamic dropdown functionality by selecting origin and destination cities in a flight booking form

Starting URL: https://rahulshettyacademy.com/dropdownsPractise/

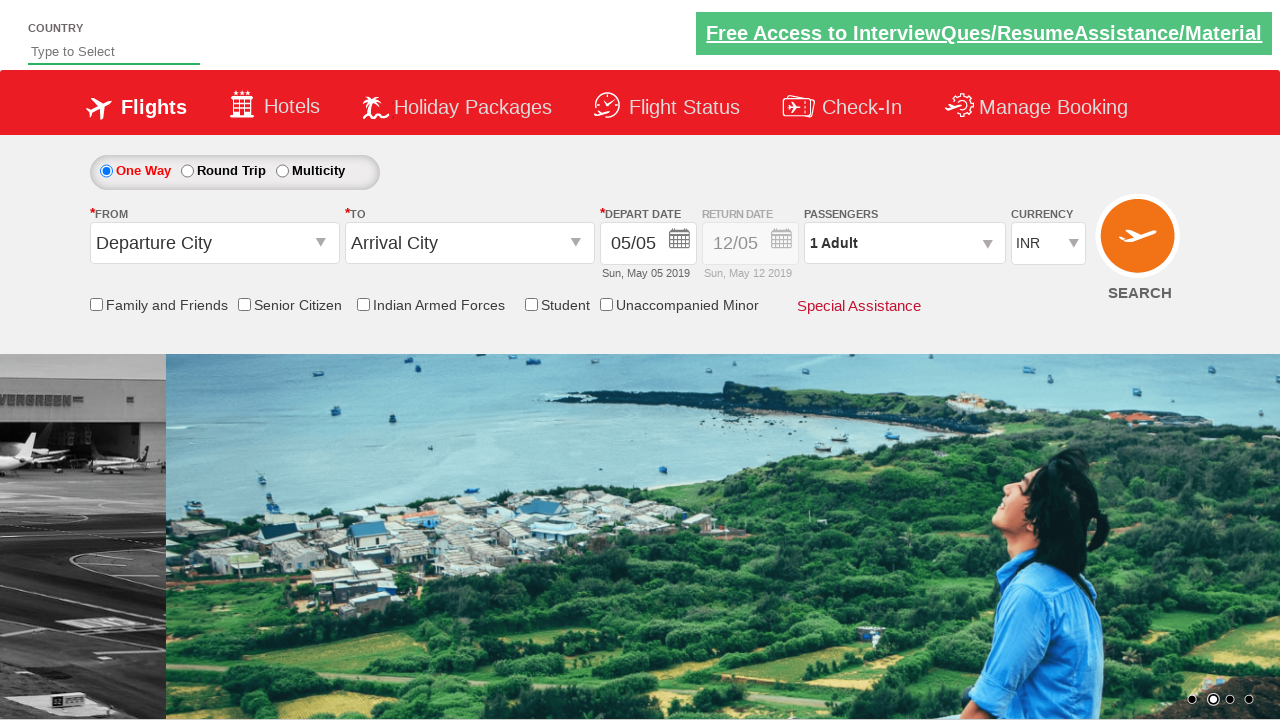

Clicked on origin station dropdown at (214, 243) on #ctl00_mainContent_ddl_originStation1_CTXT
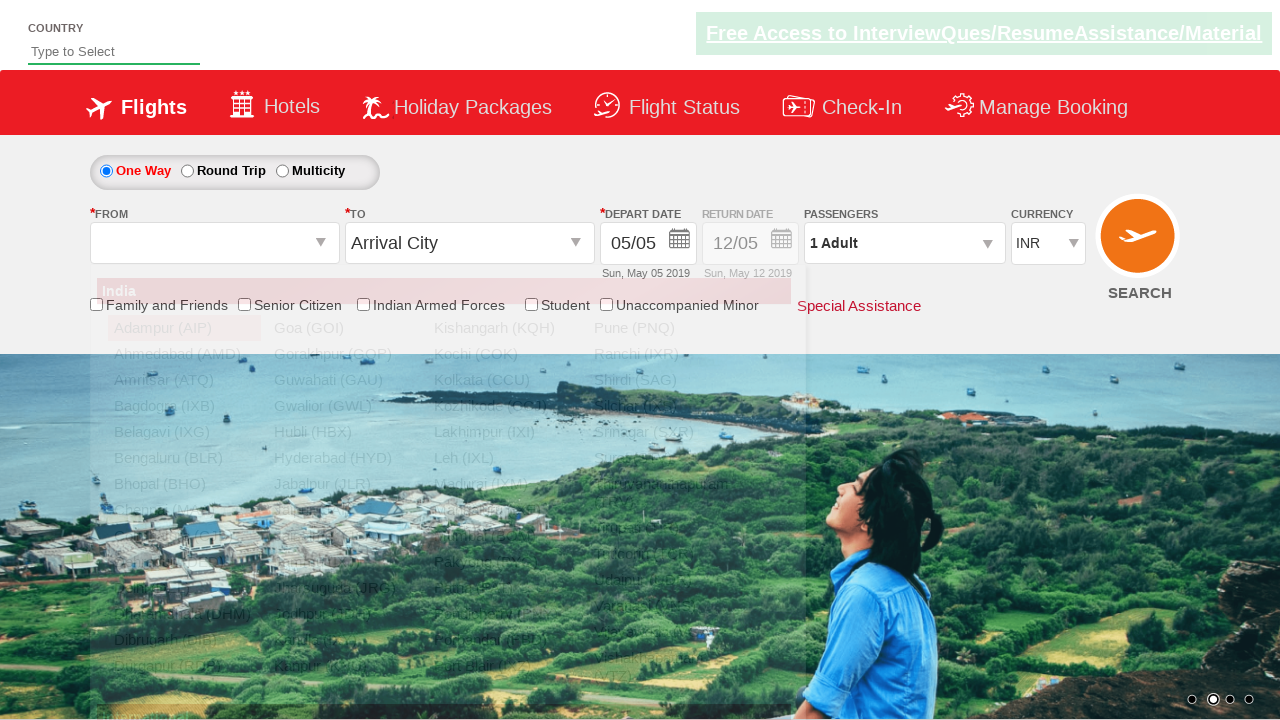

Selected Amritsar (ATQ) as origin city at (184, 380) on xpath=//a[@value='ATQ']
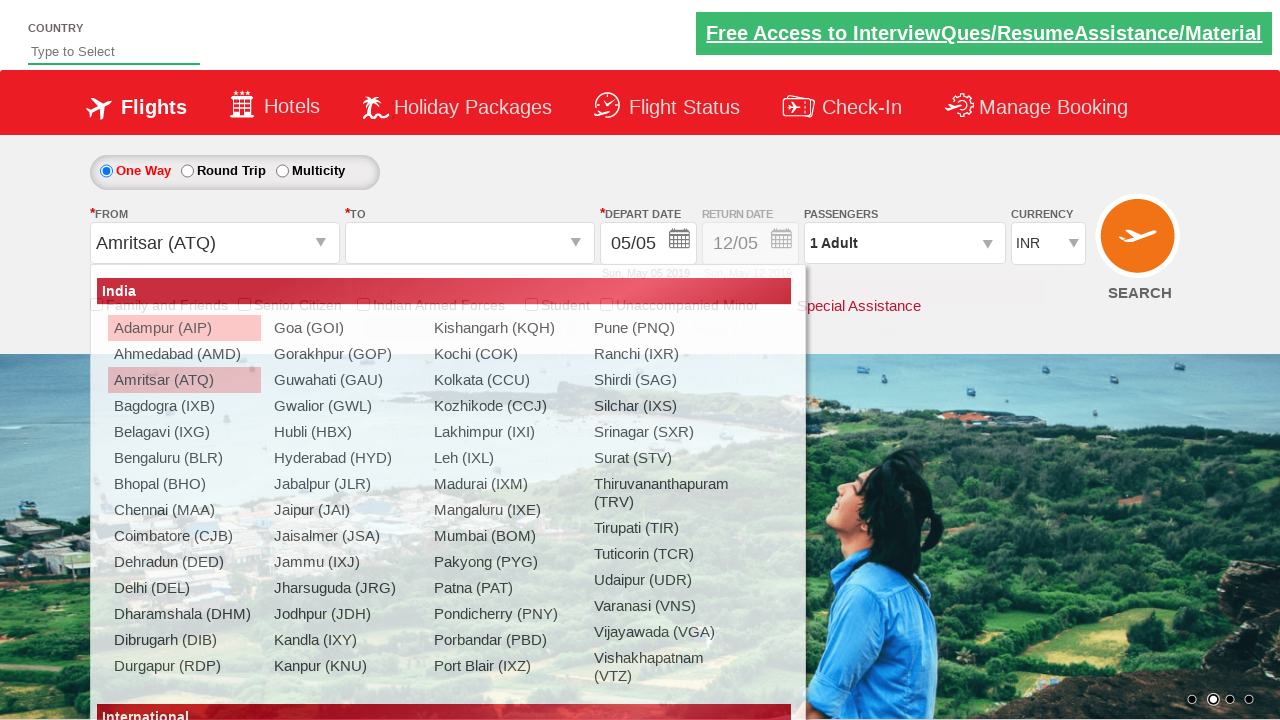

Waited for destination dropdown to update
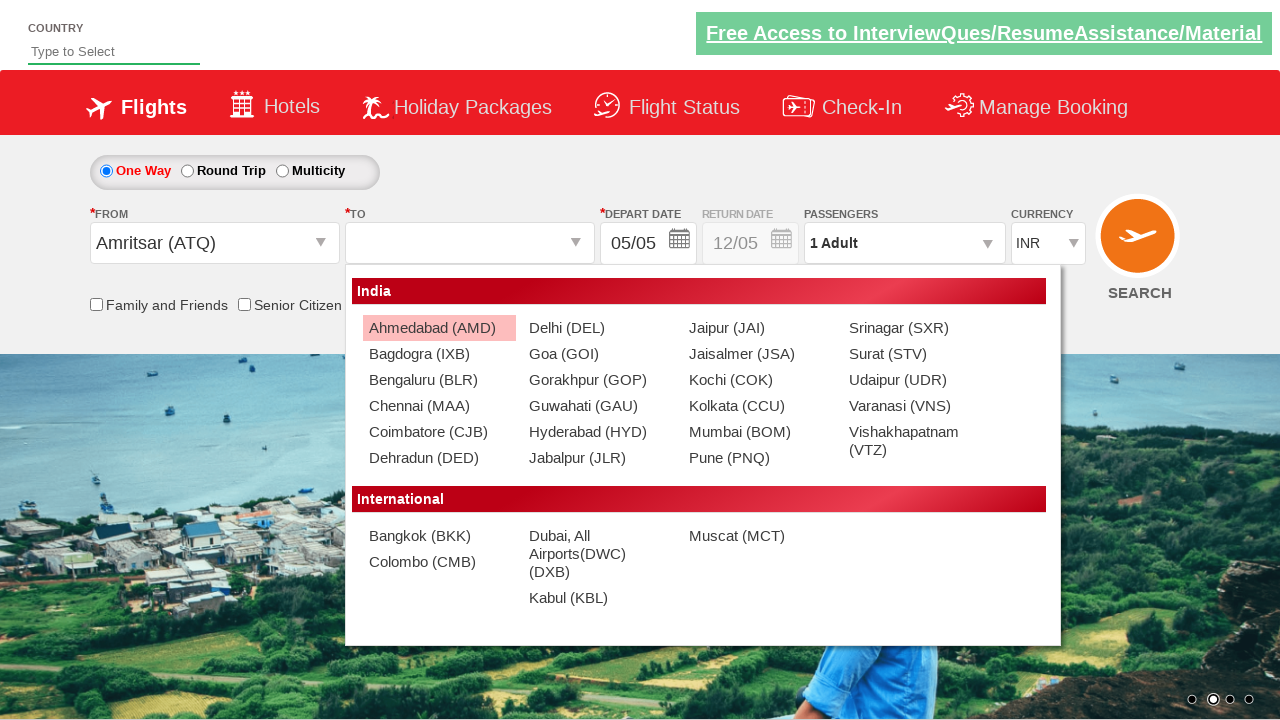

Selected Delhi (DEL) as destination city at (599, 328) on (//a[@value='DEL'])[2]
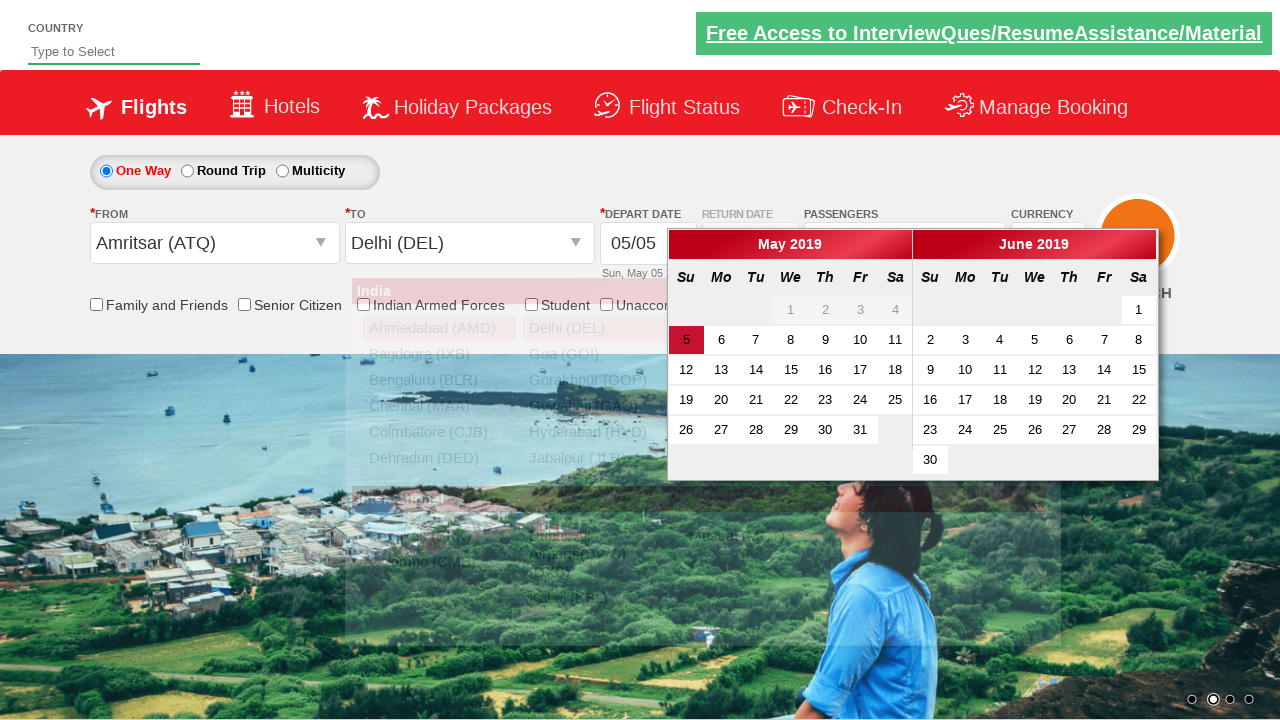

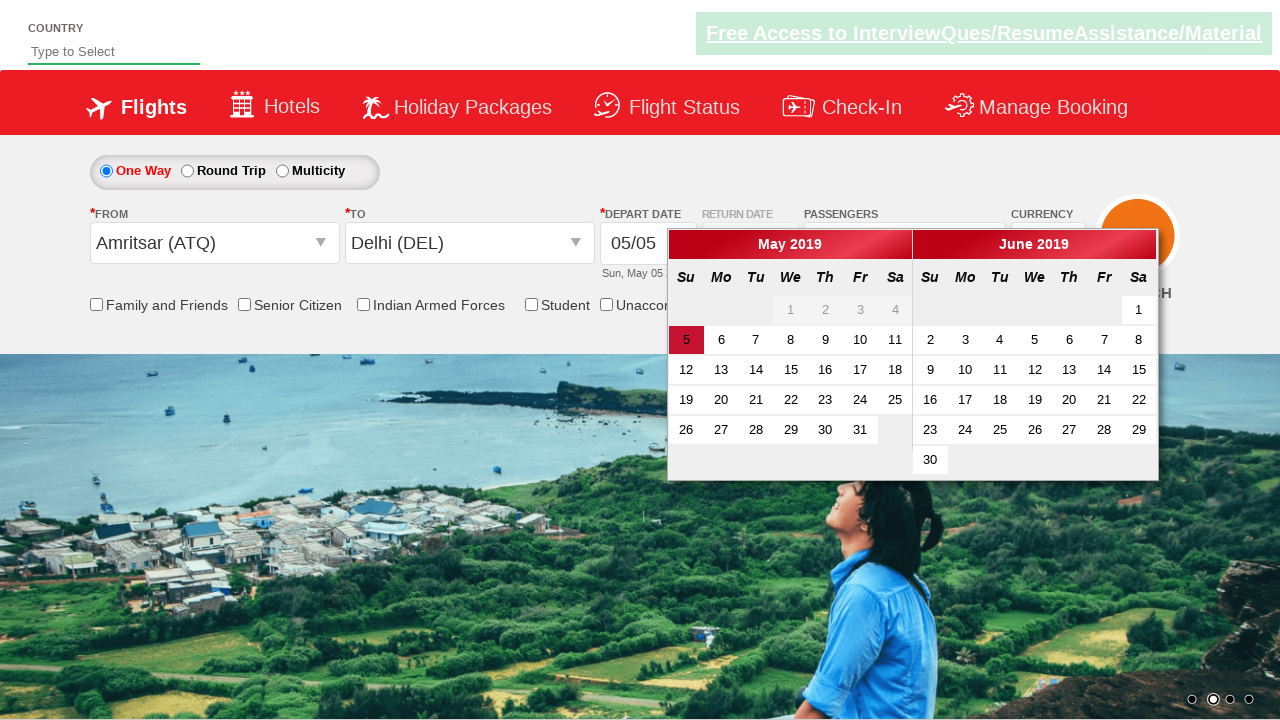